Tests form interaction on Selenium demo page by filling text input, password, and textarea fields, then navigating via links

Starting URL: https://www.selenium.dev/selenium/web/web-form.html

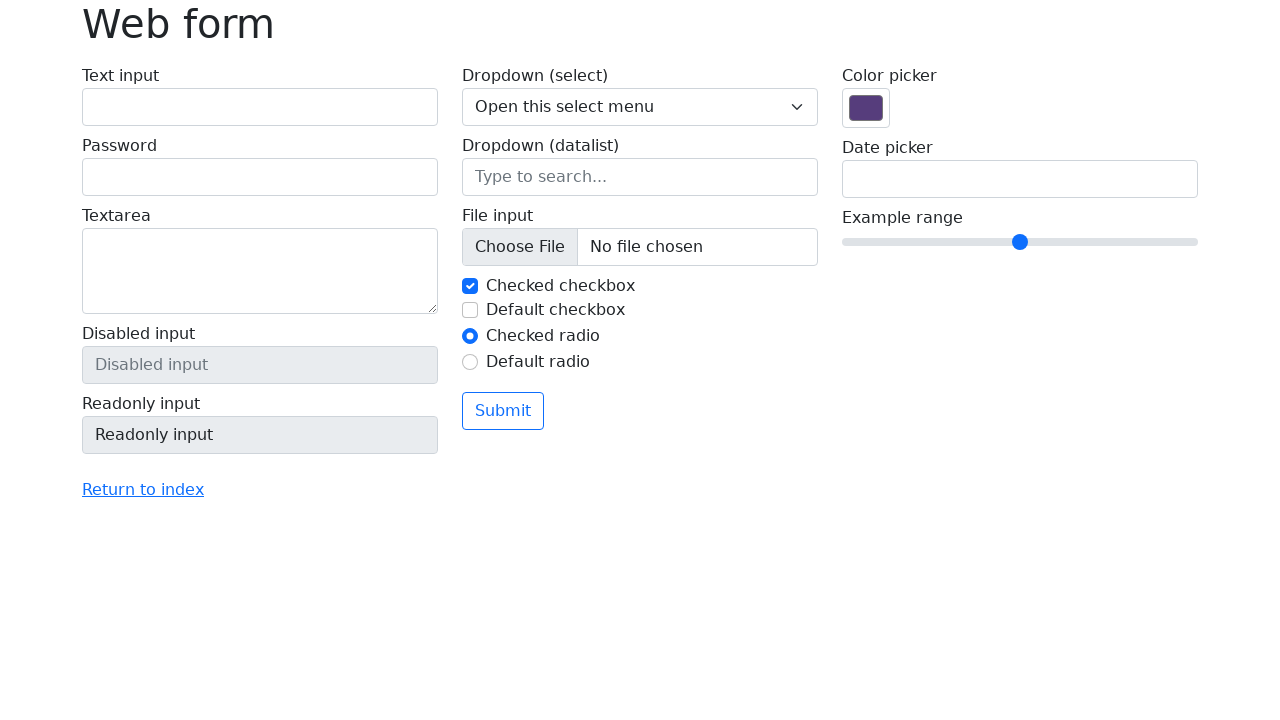

Filled email text input field with 'test@gmail.com' on #my-text-id
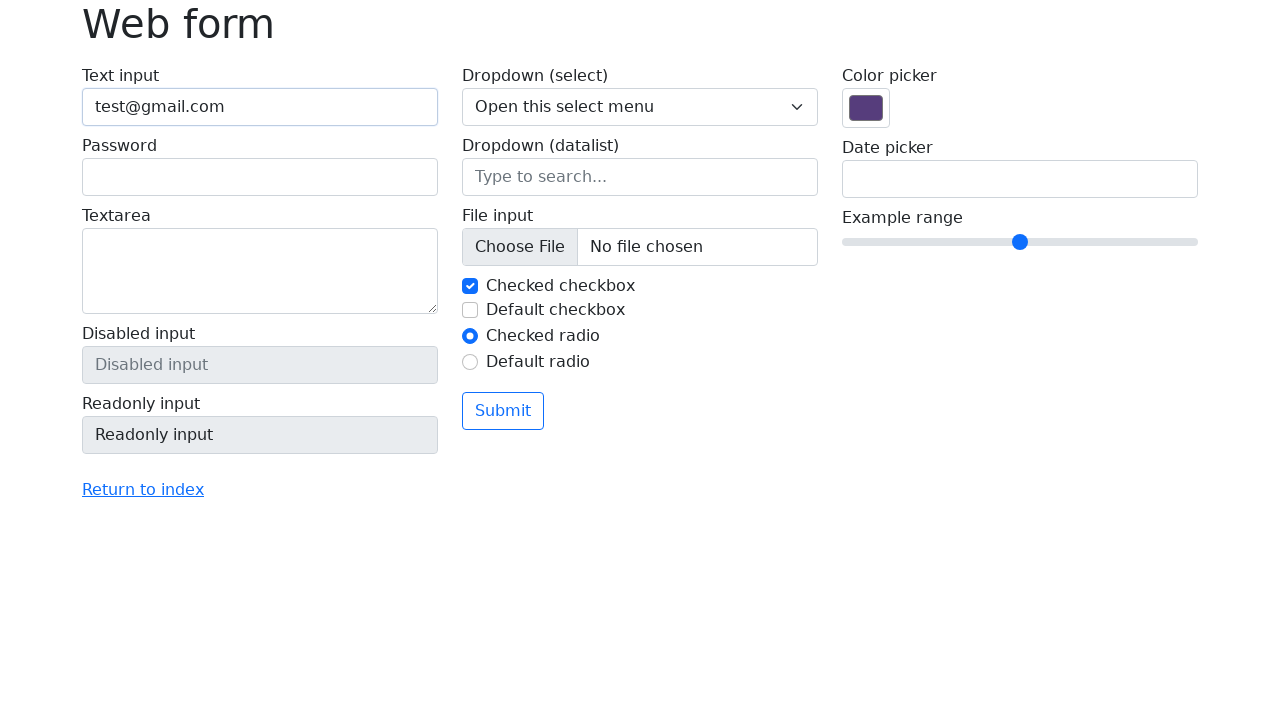

Filled password field with 'Password123' on input[name='my-password']
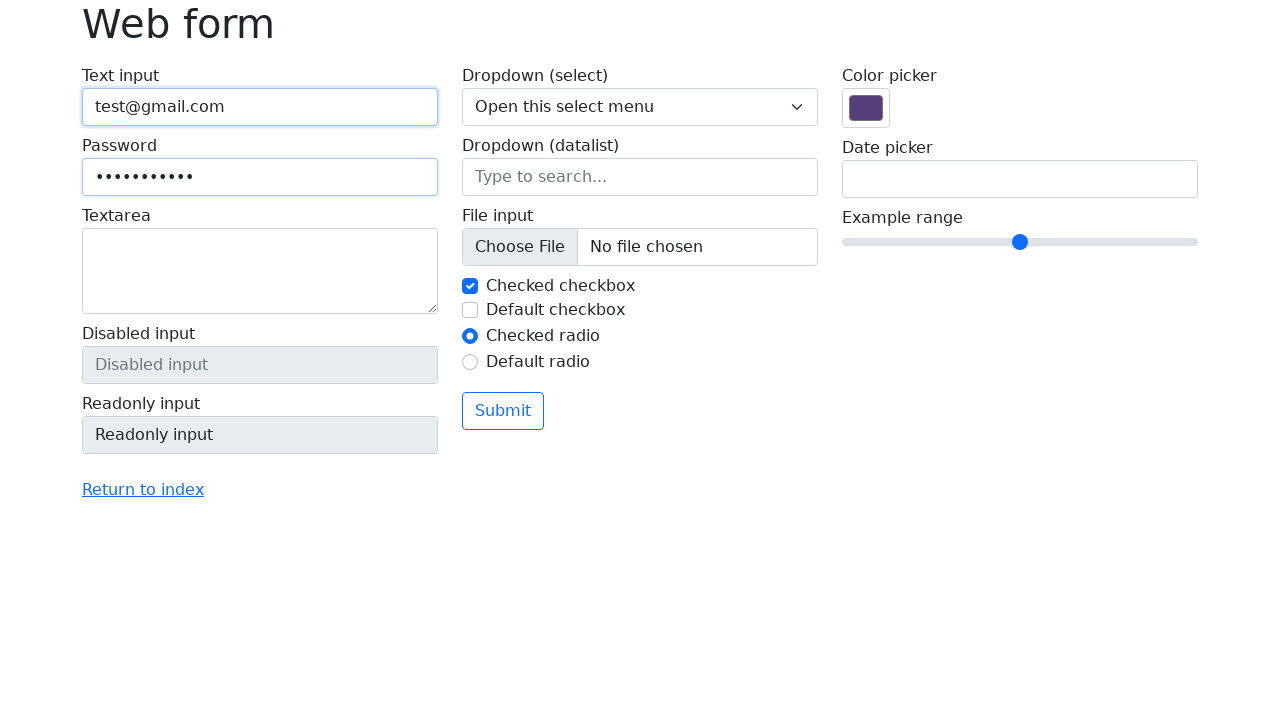

Filled textarea field with 'This is a little comment' on //form/div/div/label/textarea
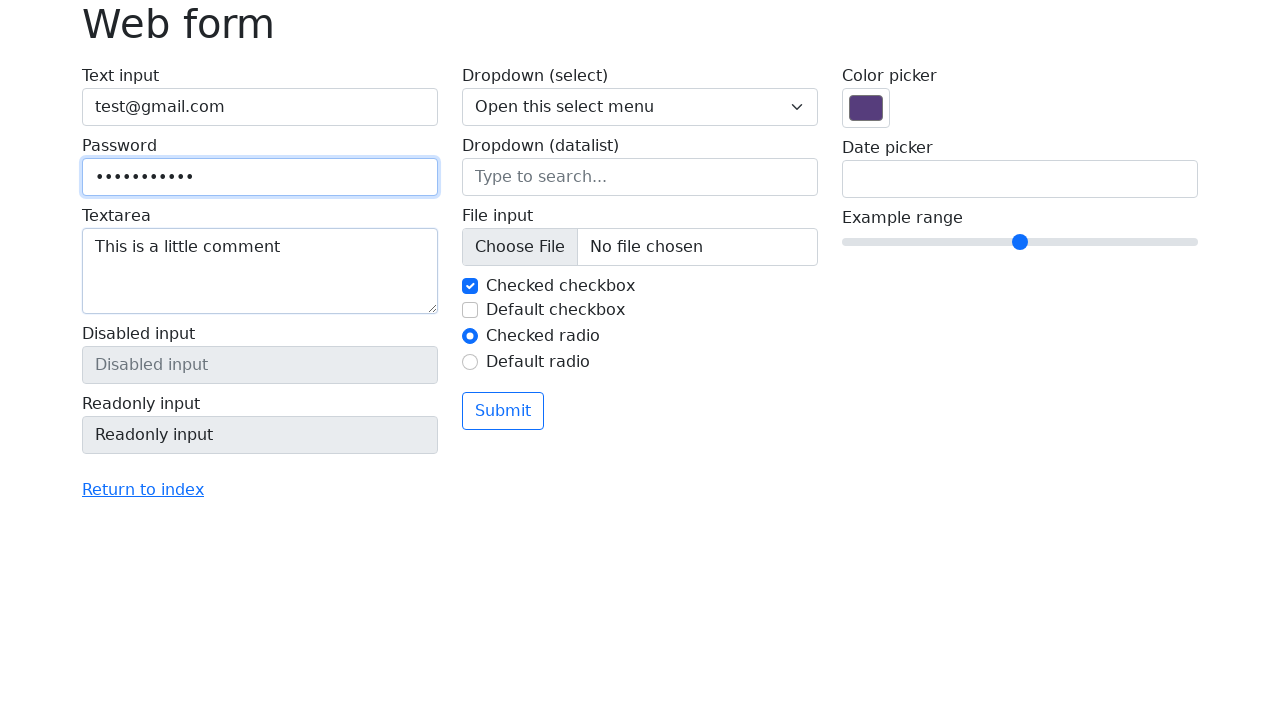

Clicked 'Return to index' link at (143, 490) on text=Return to index
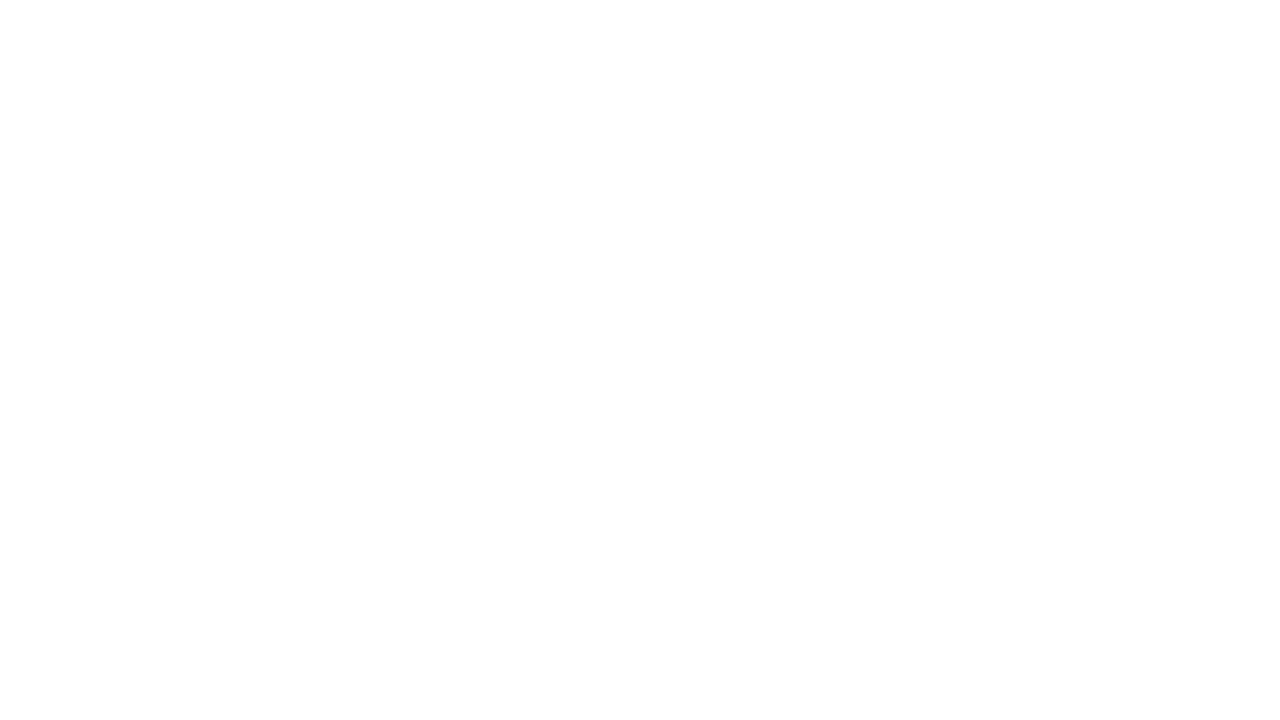

Navigated back to form page using browser back button
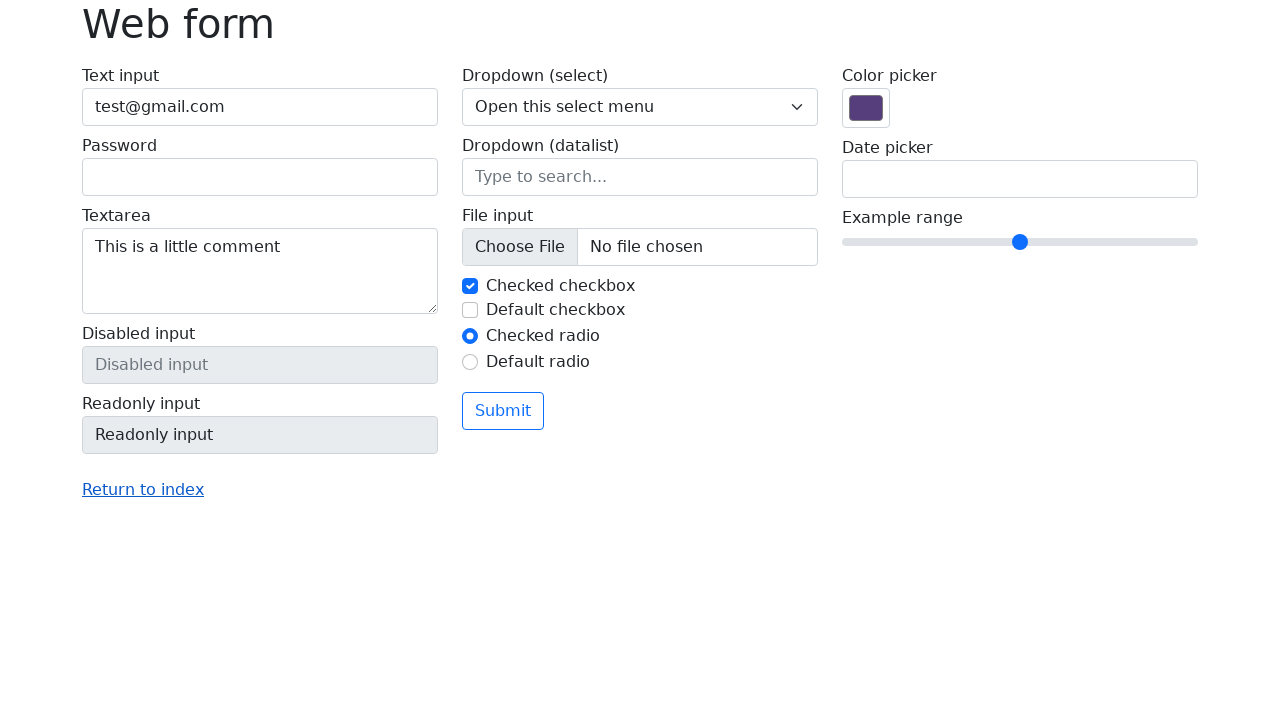

Clicked 'Return' link at (143, 490) on text=Return
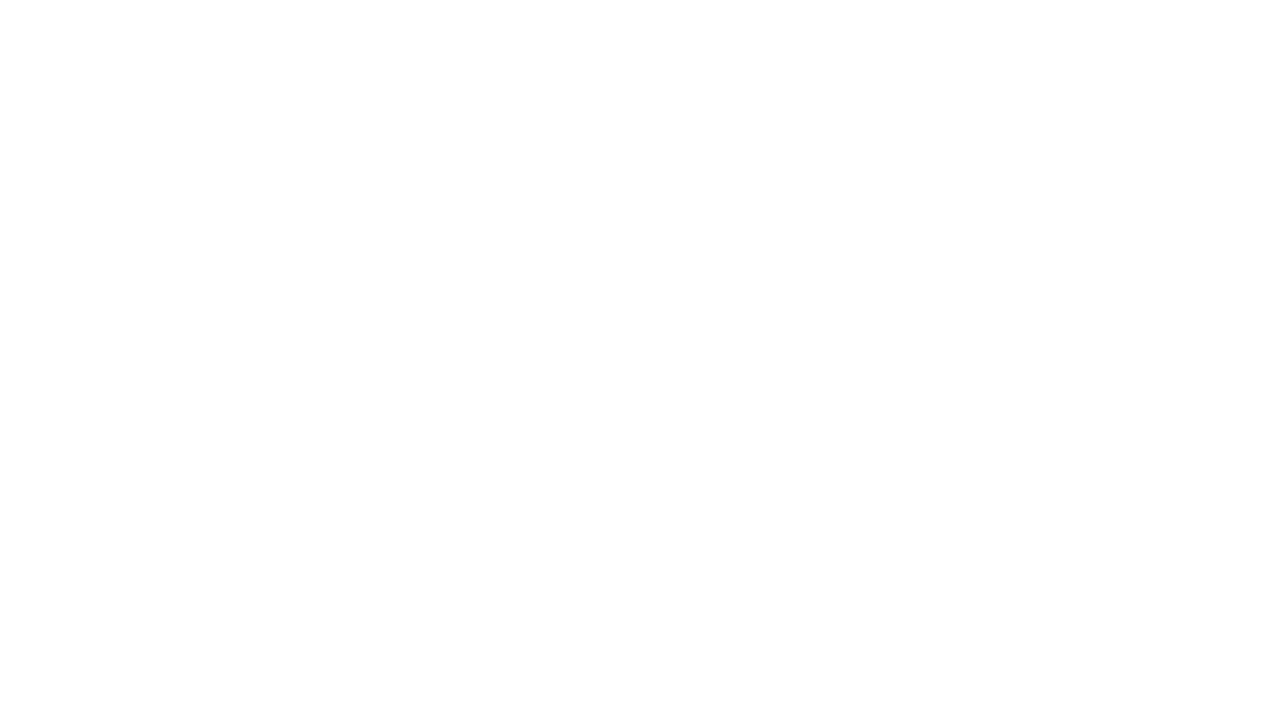

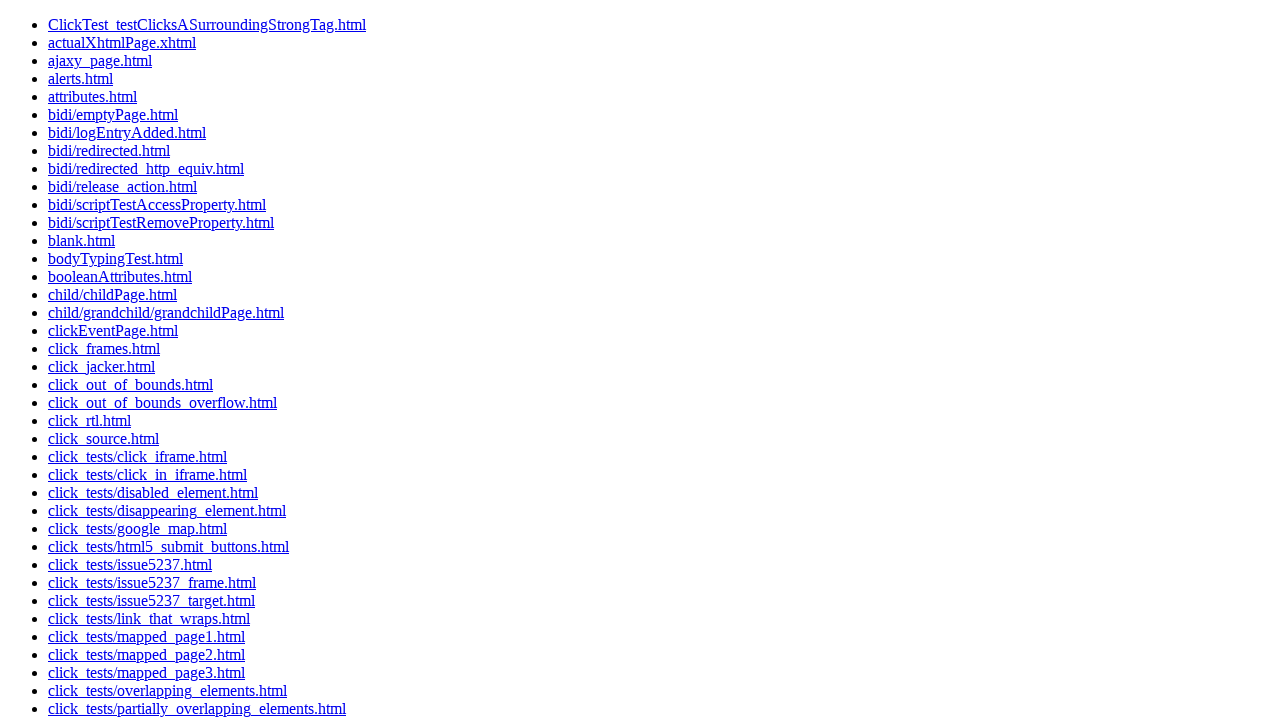